Tests checkbox functionality by verifying default states, clicking to toggle checkboxes, and confirming the state changes

Starting URL: https://practice.cydeo.com/checkboxes

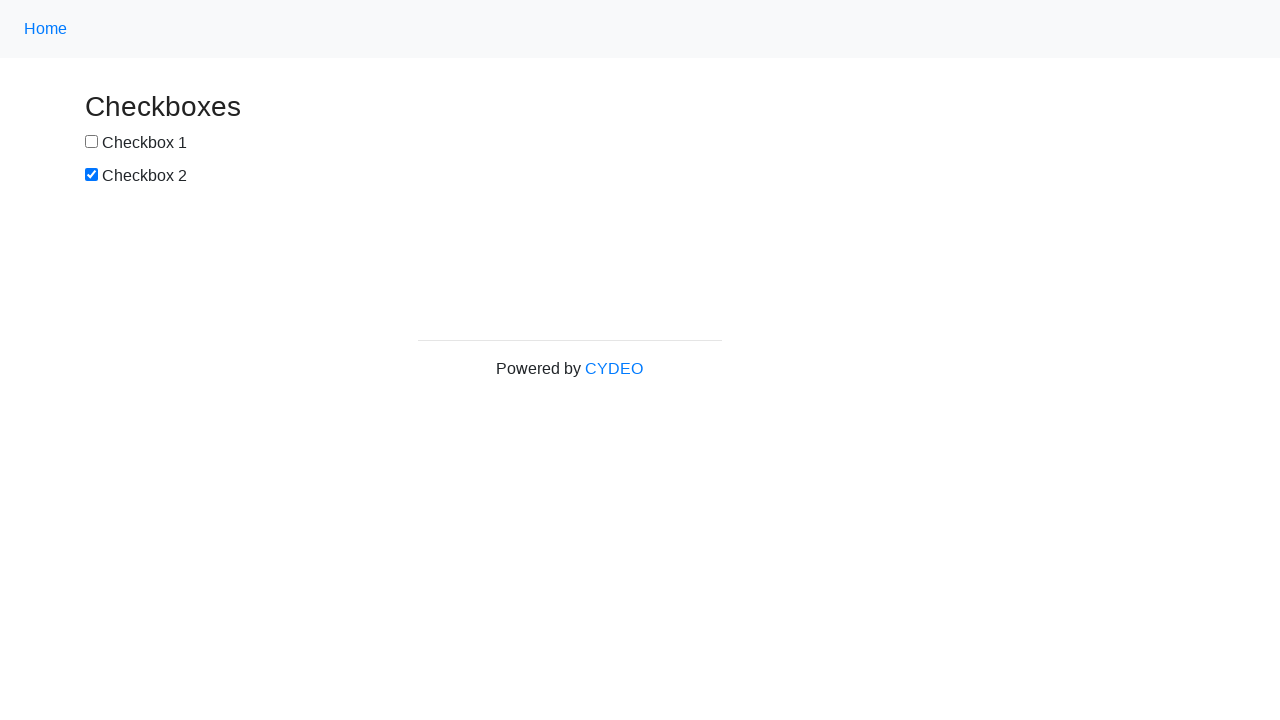

Located checkbox #1 element
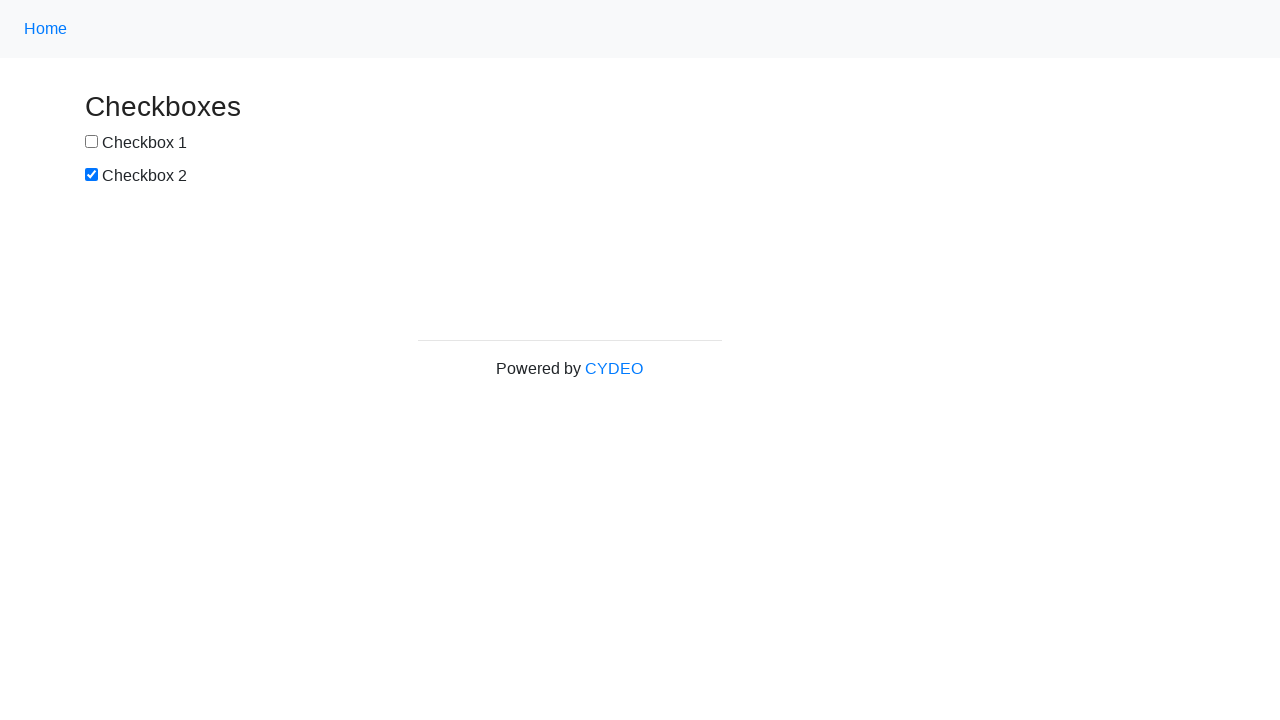

Verified checkbox #1 is not selected by default
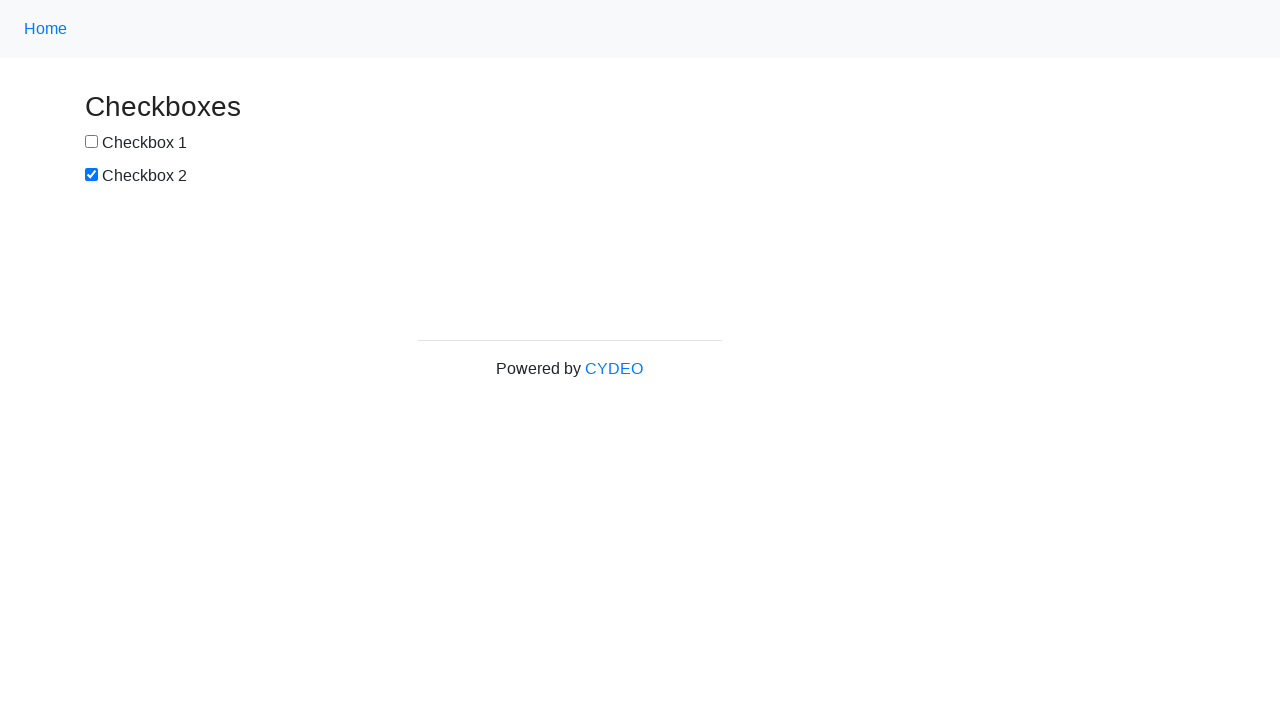

Located checkbox #2 element
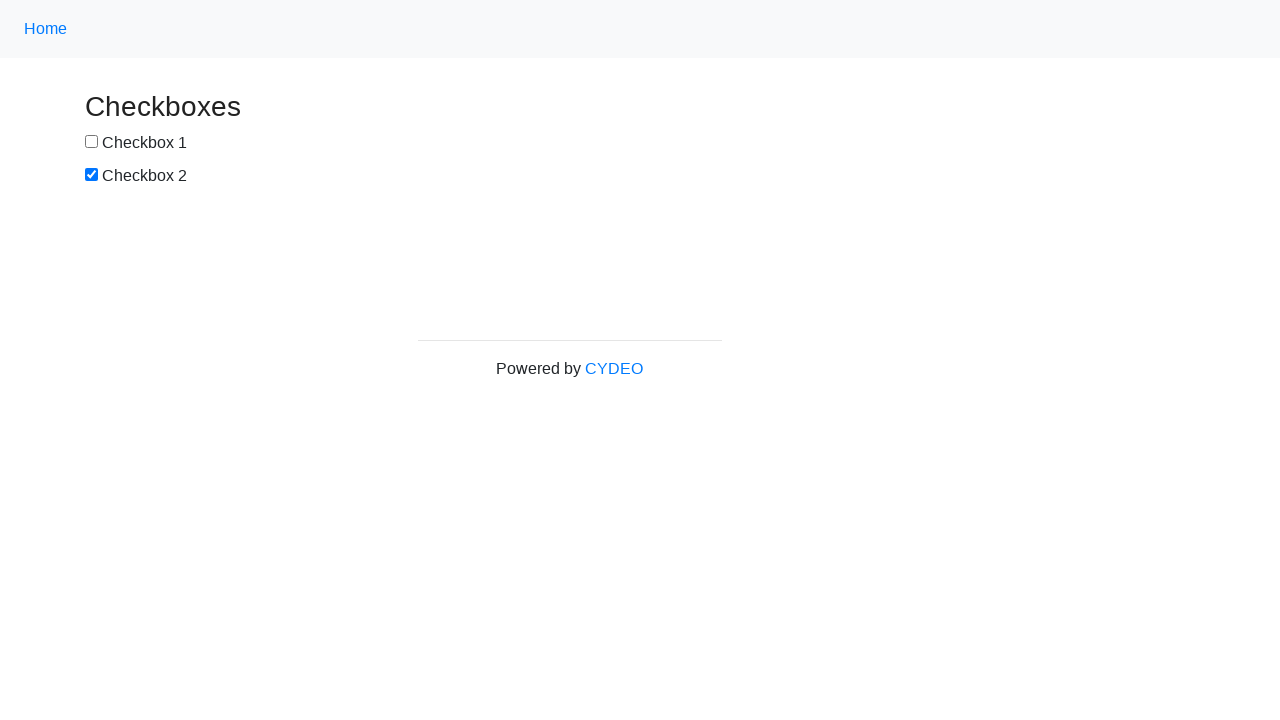

Verified checkbox #2 is selected by default
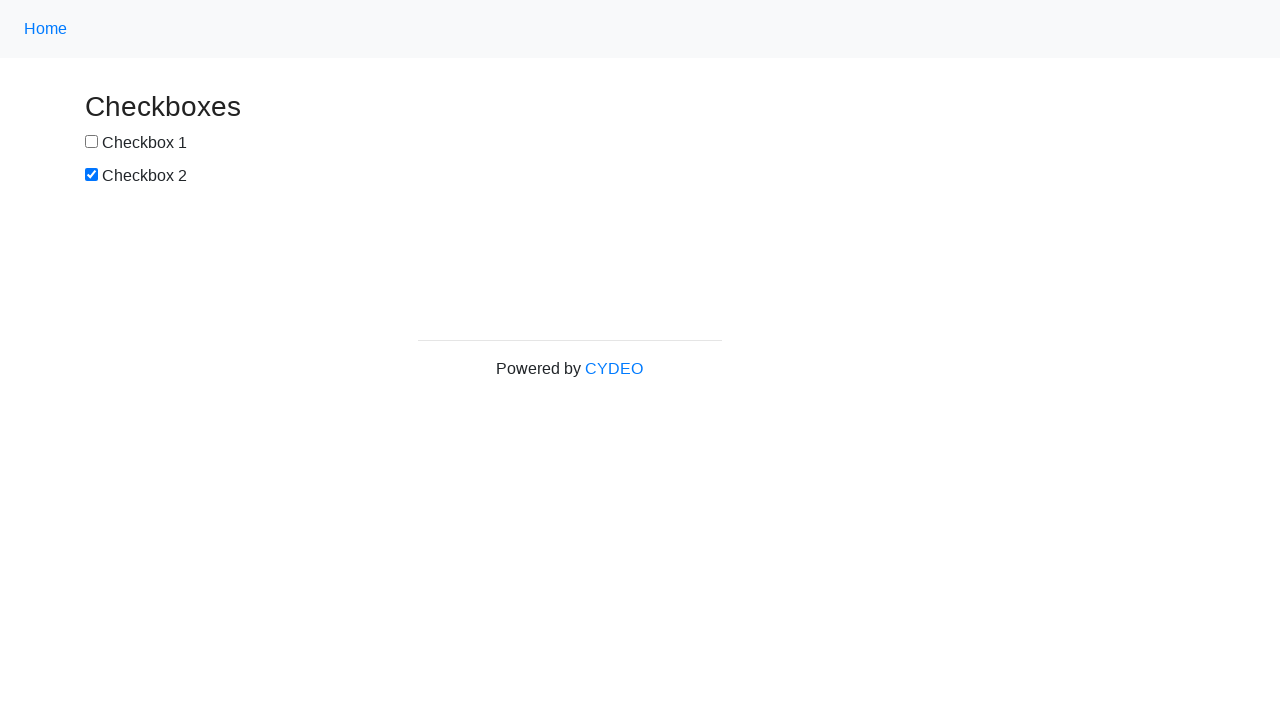

Clicked checkbox #1 to select it at (92, 142) on input[type='checkbox'] >> nth=0
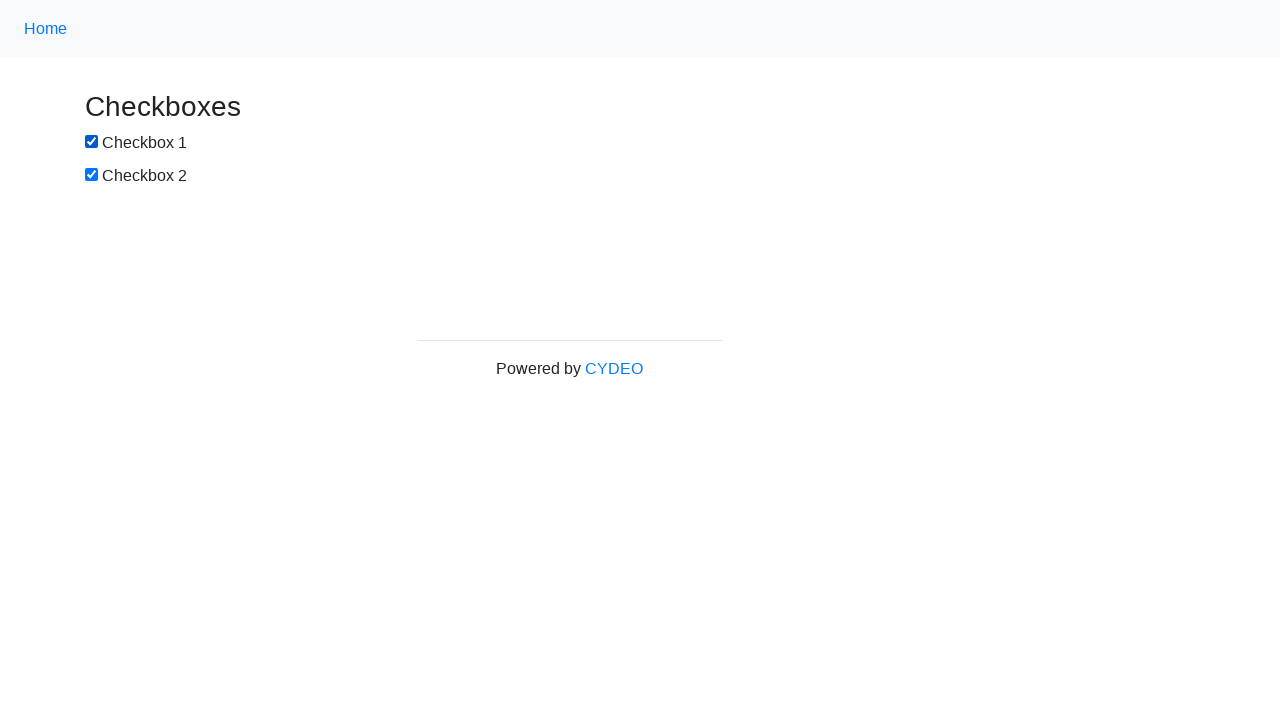

Clicked checkbox #2 to deselect it at (92, 175) on input[type='checkbox'] >> nth=1
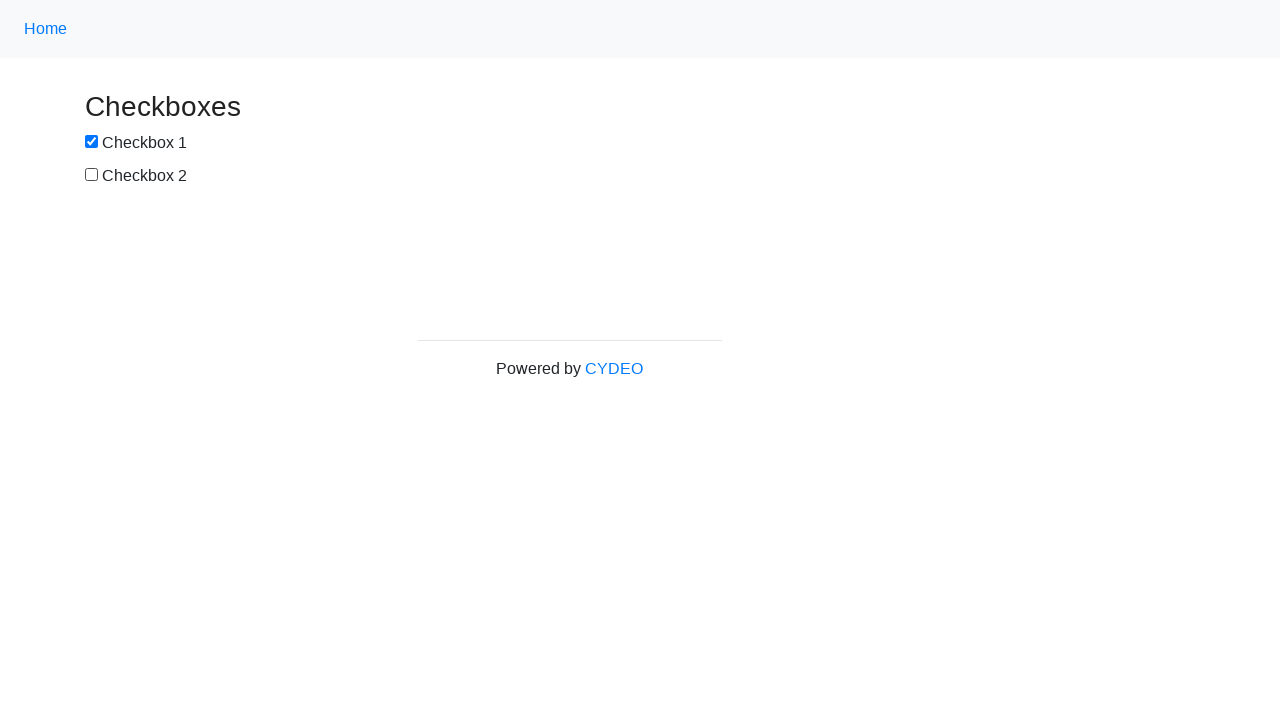

Verified checkbox #1 is now selected after clicking
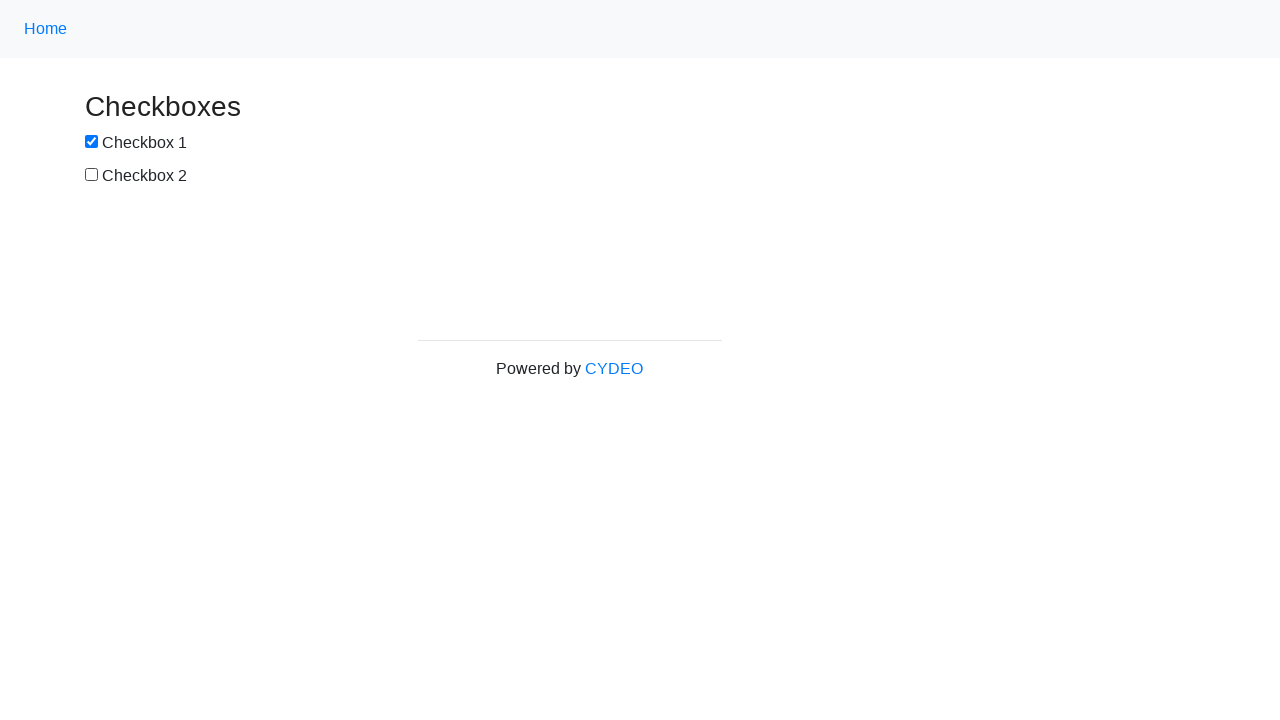

Verified checkbox #2 is now deselected after clicking
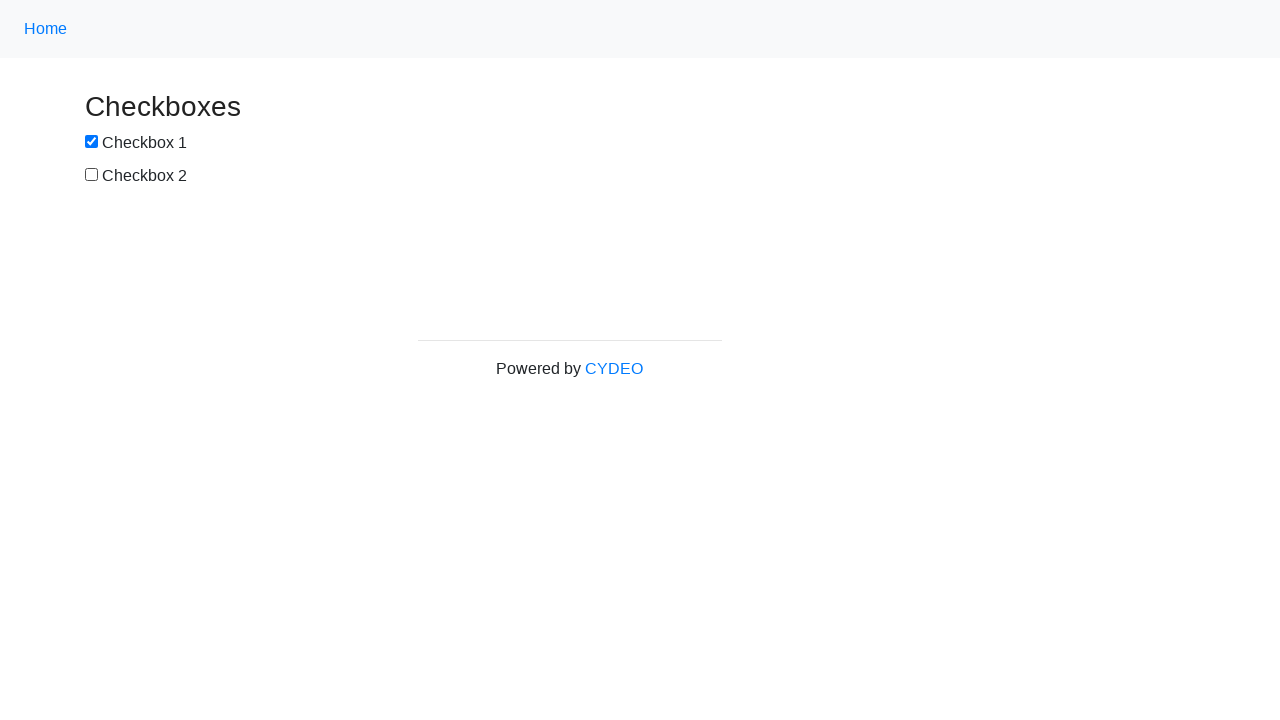

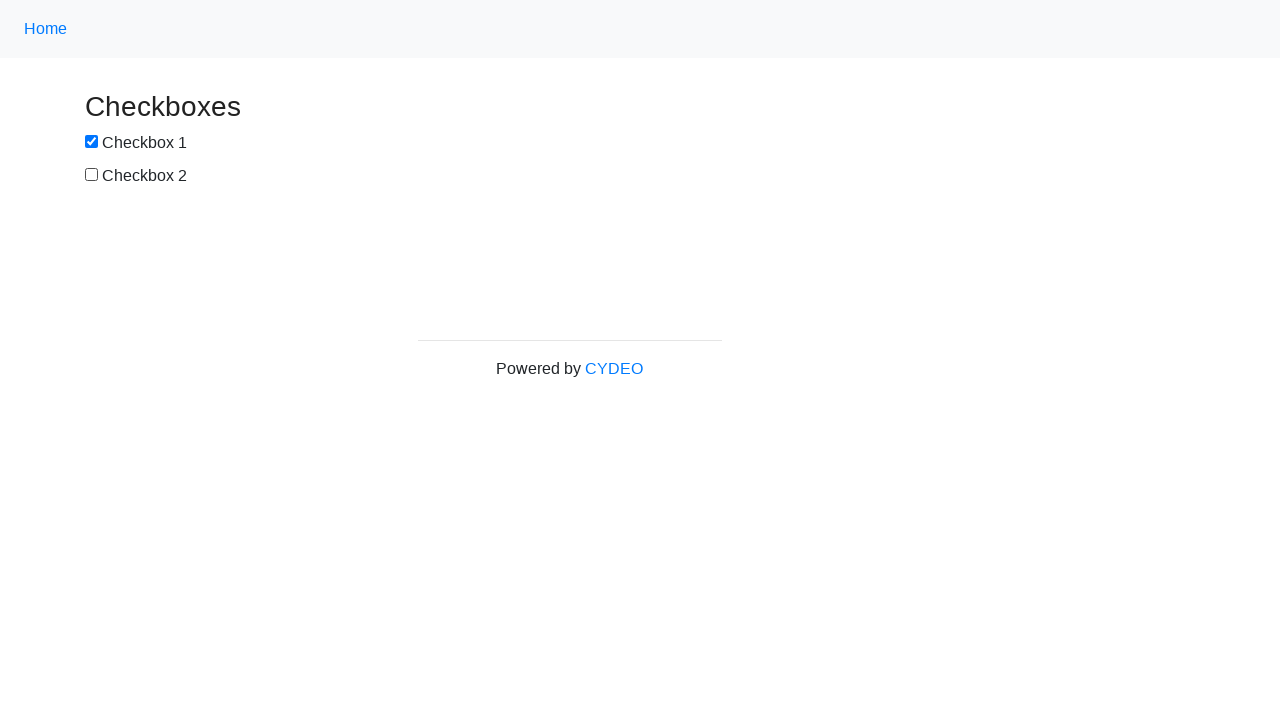